Tests various interactive elements on a demo page including text inputs, dropdowns, buttons, sliders, select options, iframes, radio buttons, checkboxes, drag and drop, and links.

Starting URL: https://seleniumbase.io/demo_page.html

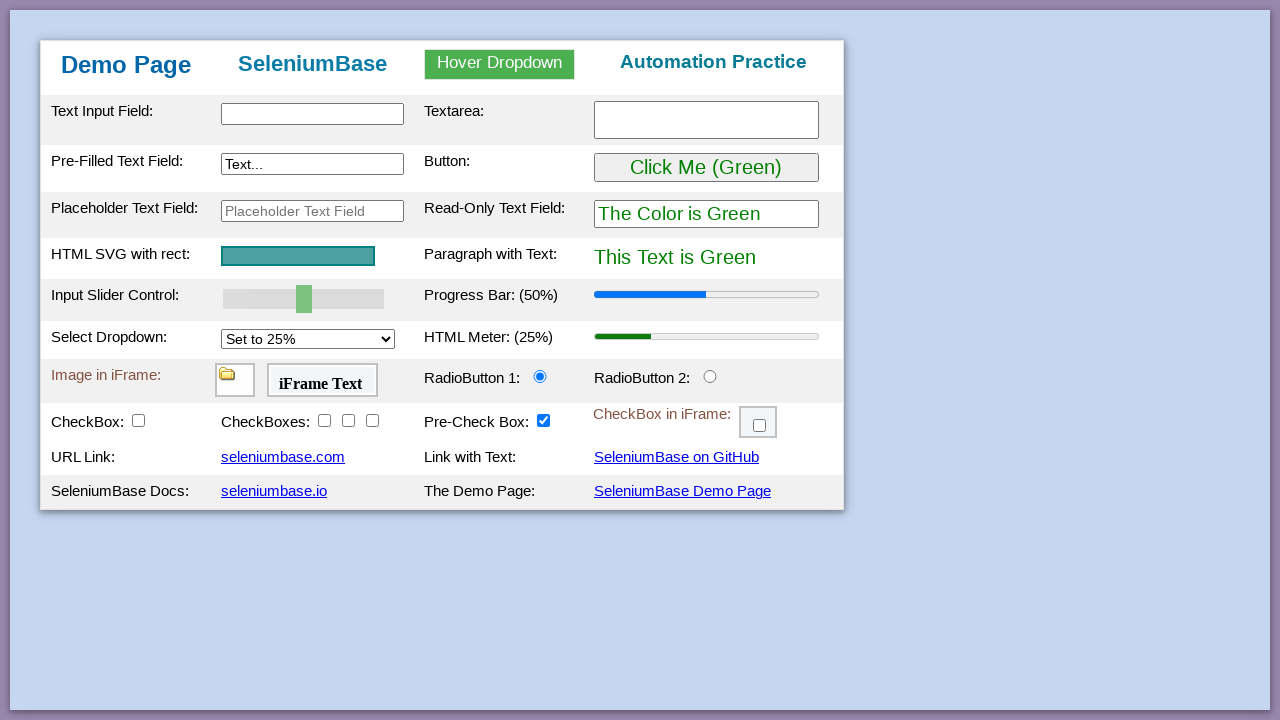

Filled text input with 'This is Automated' on #myTextInput
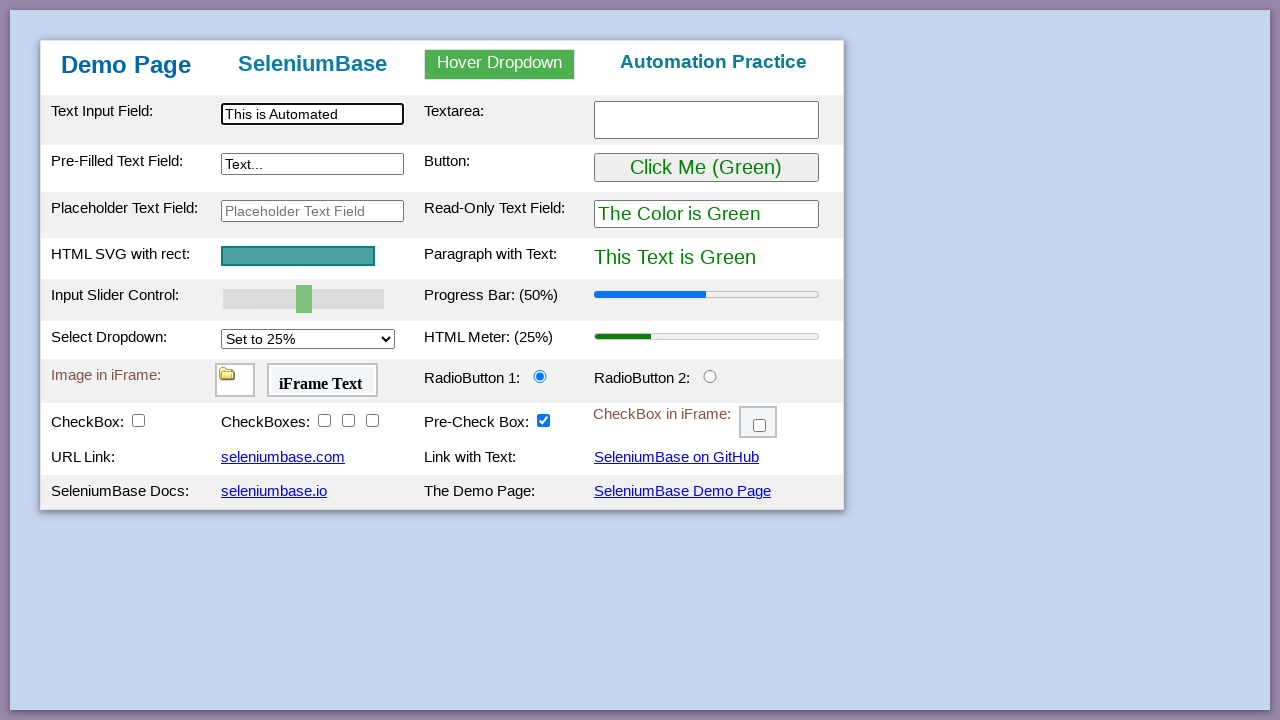

Filled textarea with 'Testing Time!' on textarea.area1
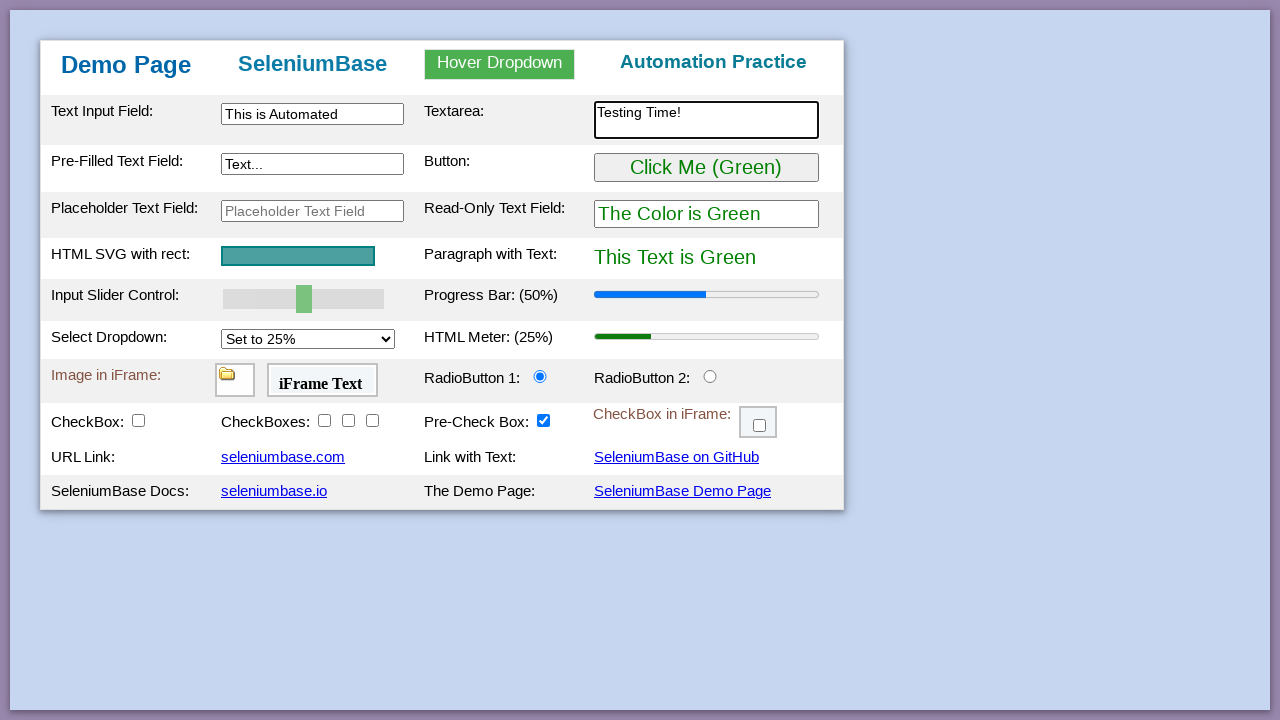

Filled preText2 field with 'Typing Text!' on [name='preText2']
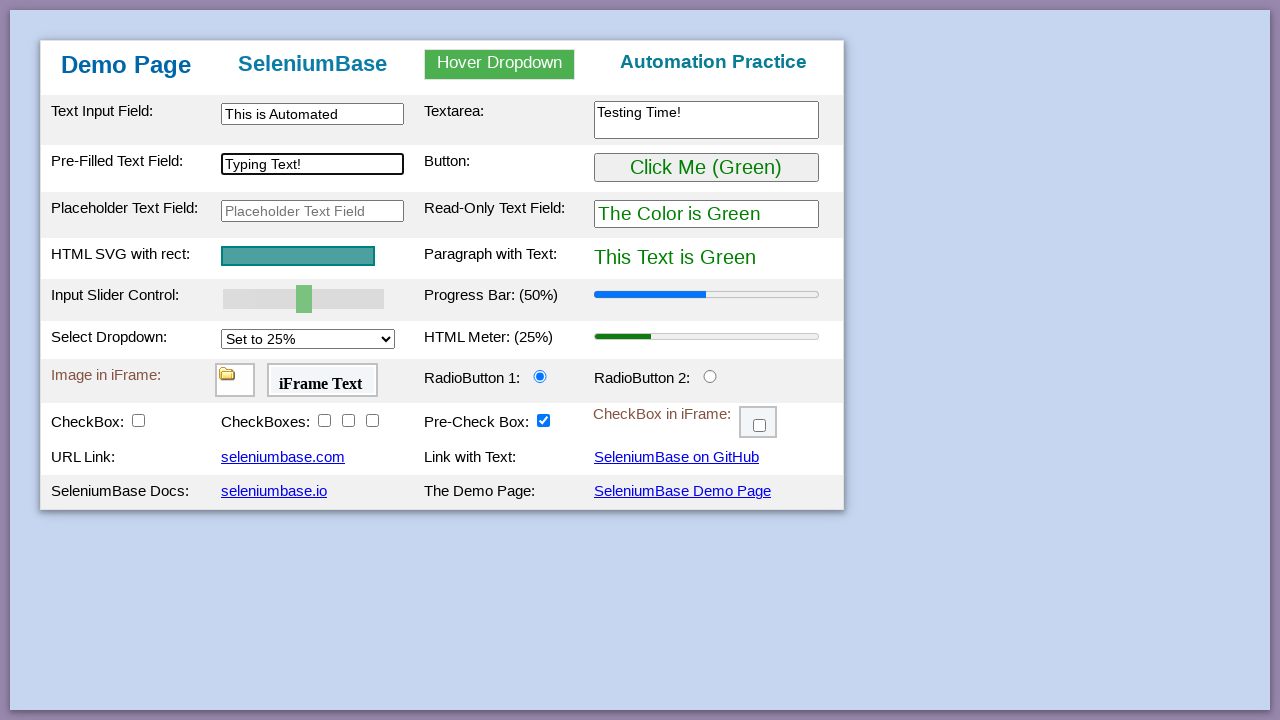

Hovered over dropdown menu at (500, 64) on #myDropdown
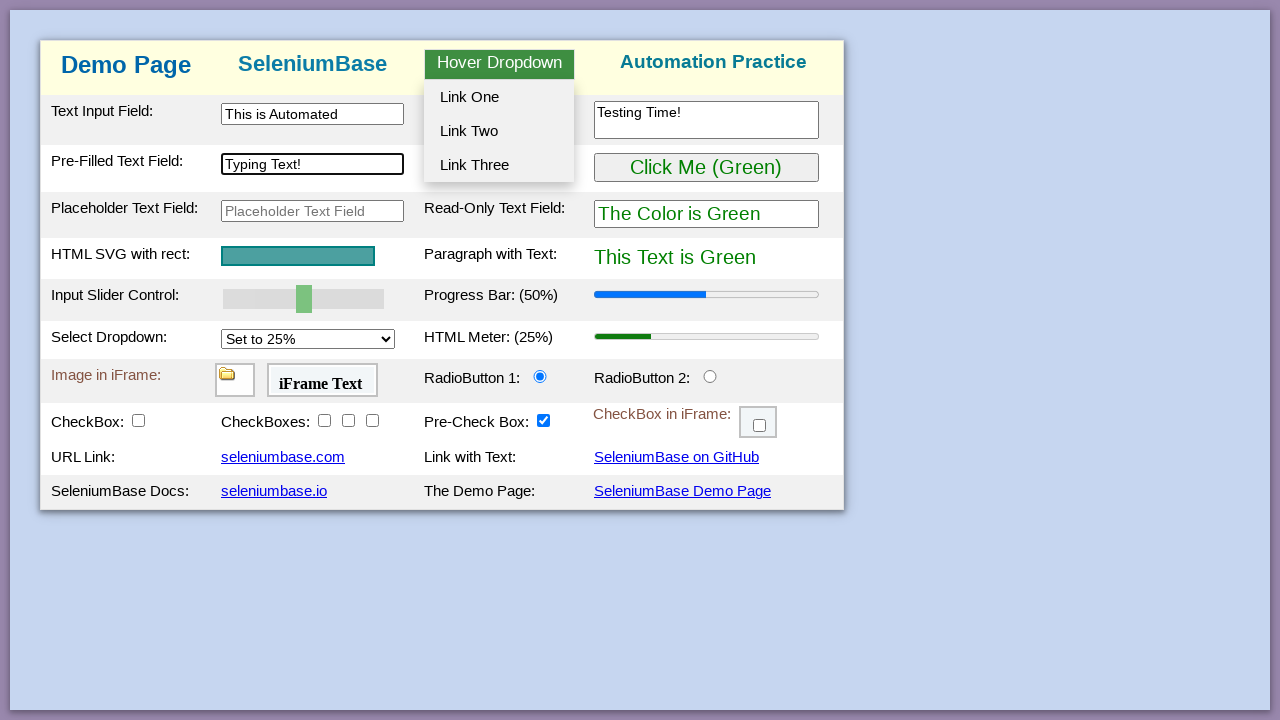

Clicked dropdown option 2 at (499, 131) on #dropOption2
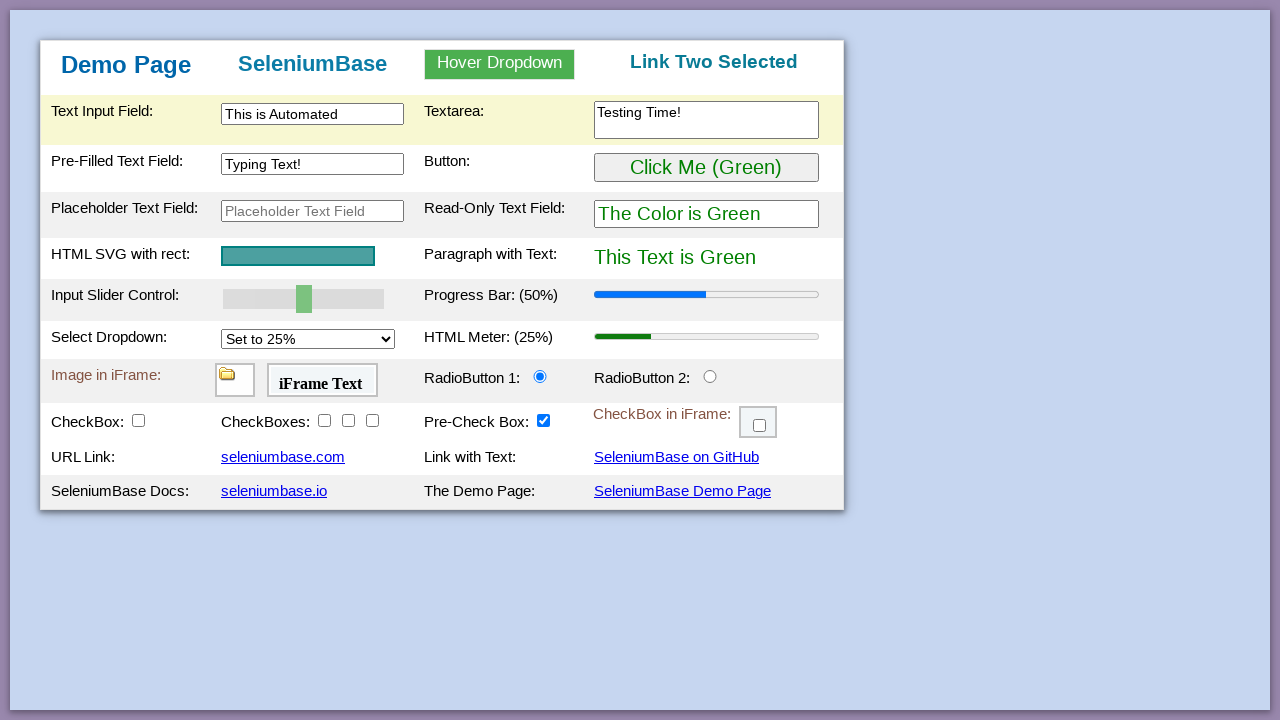

Clicked button to change text color at (706, 168) on #myButton
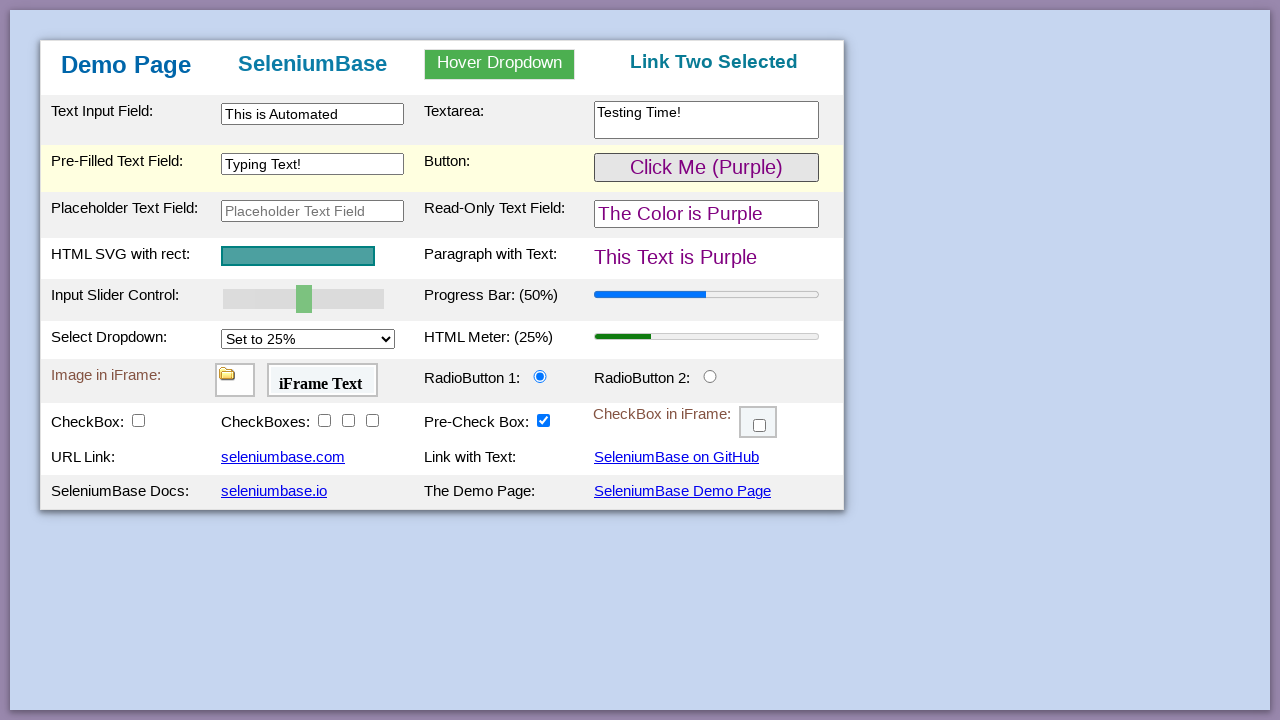

Focused on slider on #myslider
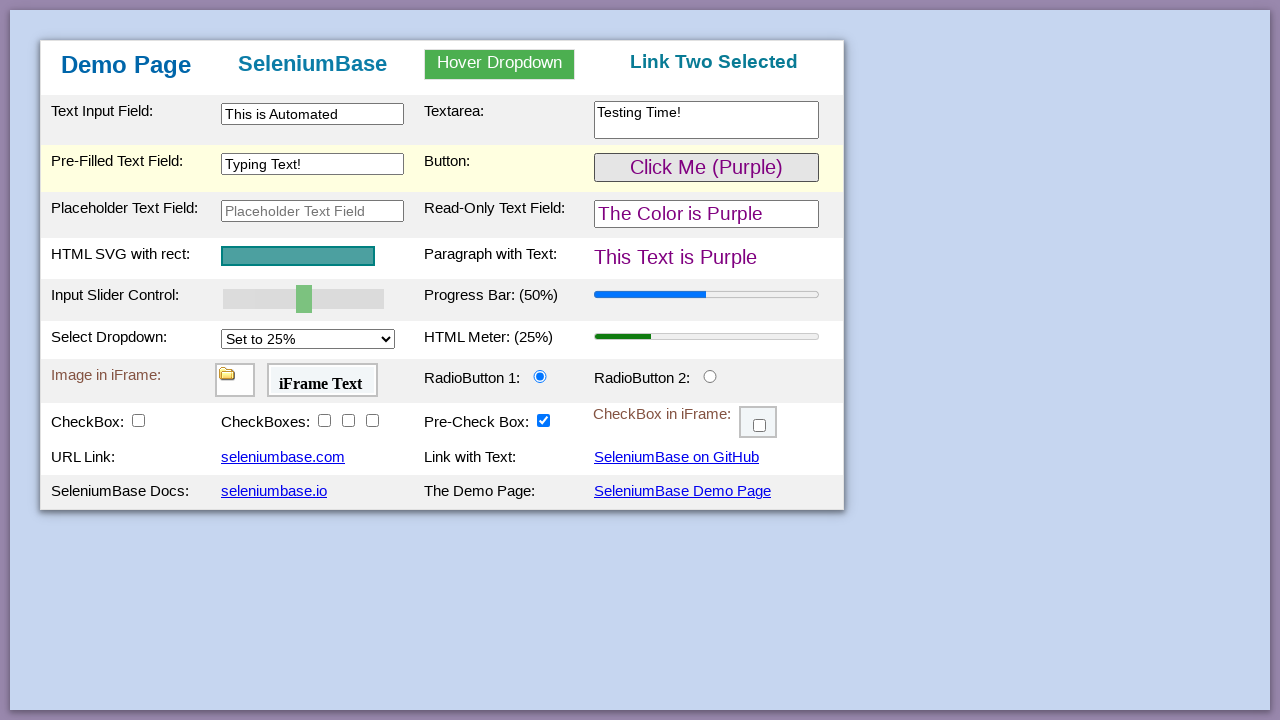

Pressed right arrow key on slider
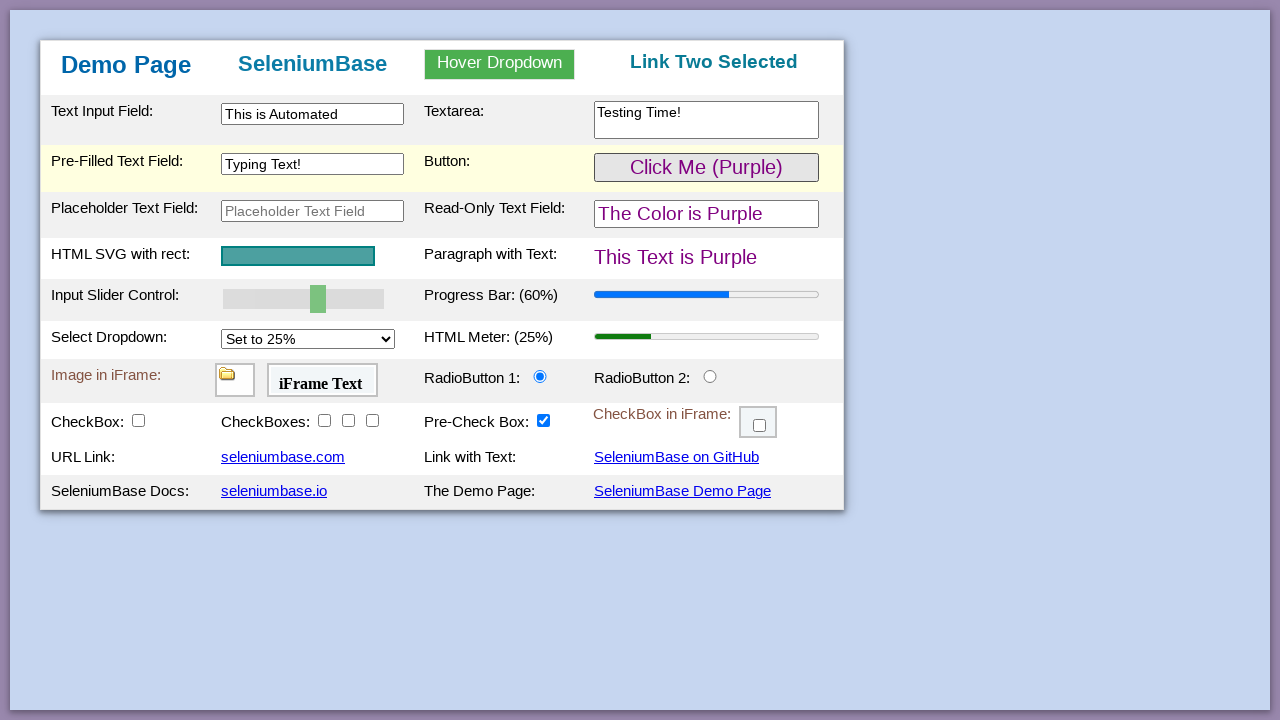

Focused on slider on #myslider
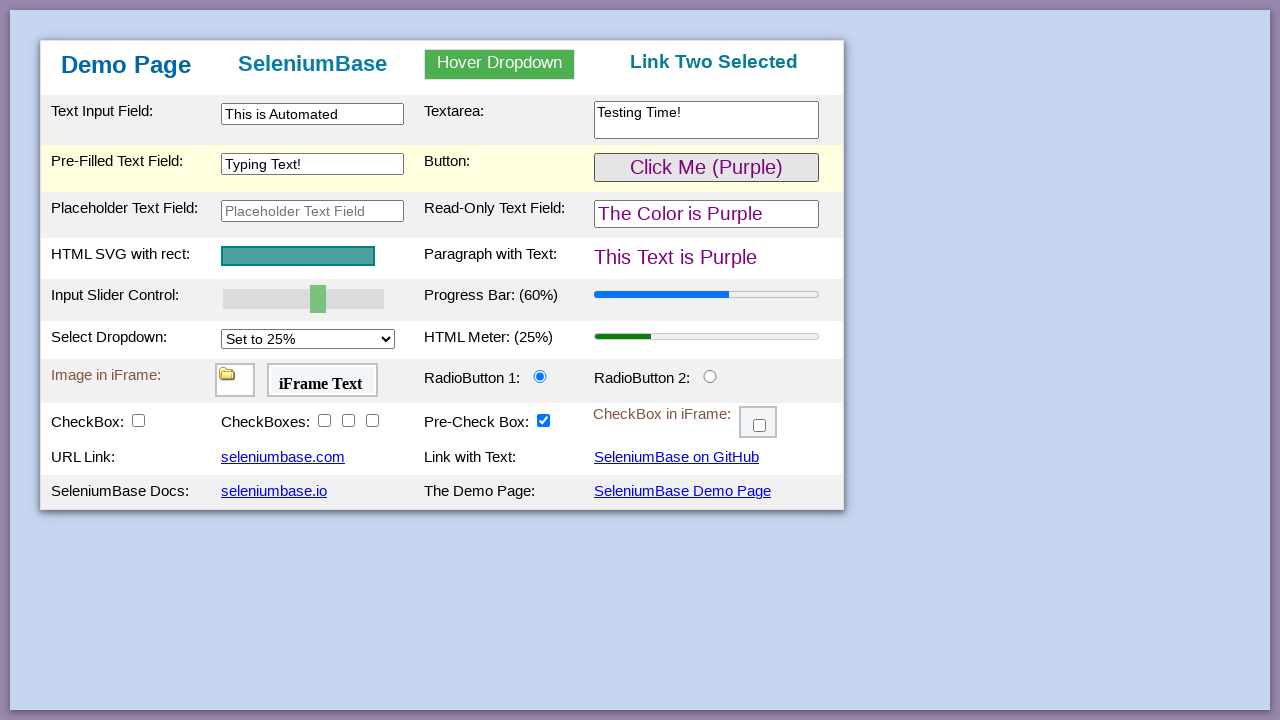

Pressed right arrow key on slider
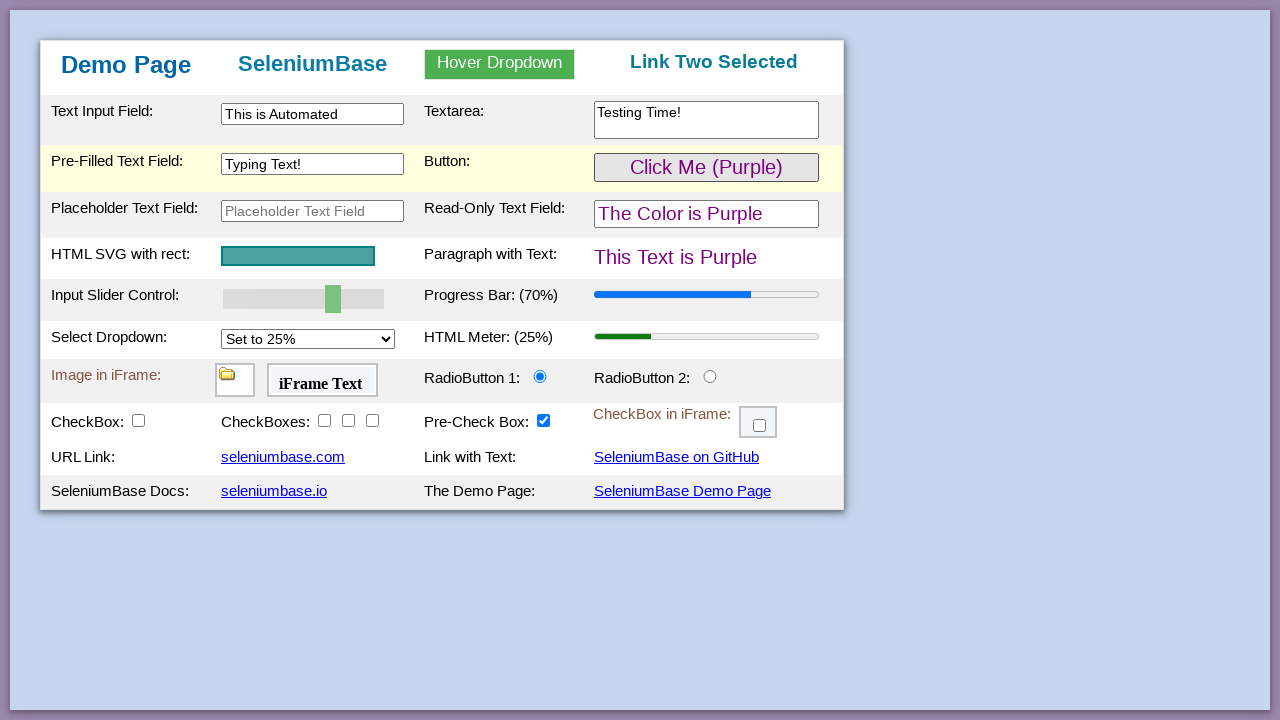

Focused on slider on #myslider
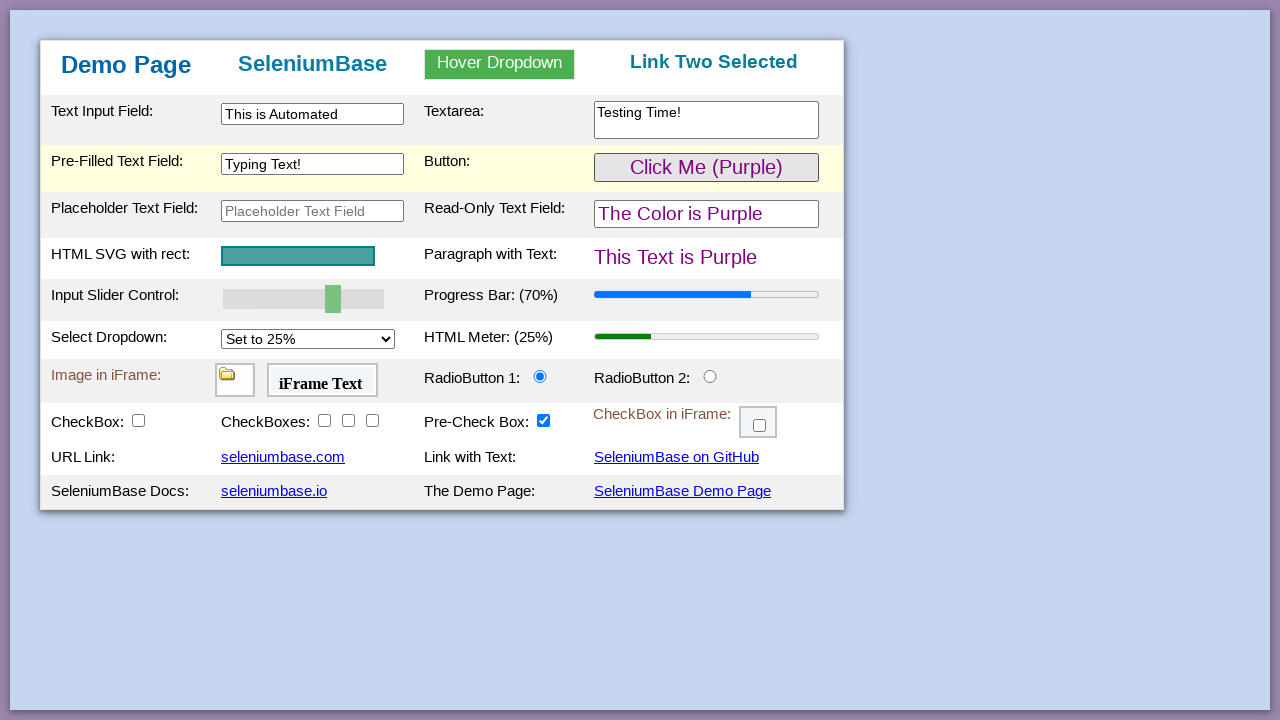

Pressed right arrow key on slider
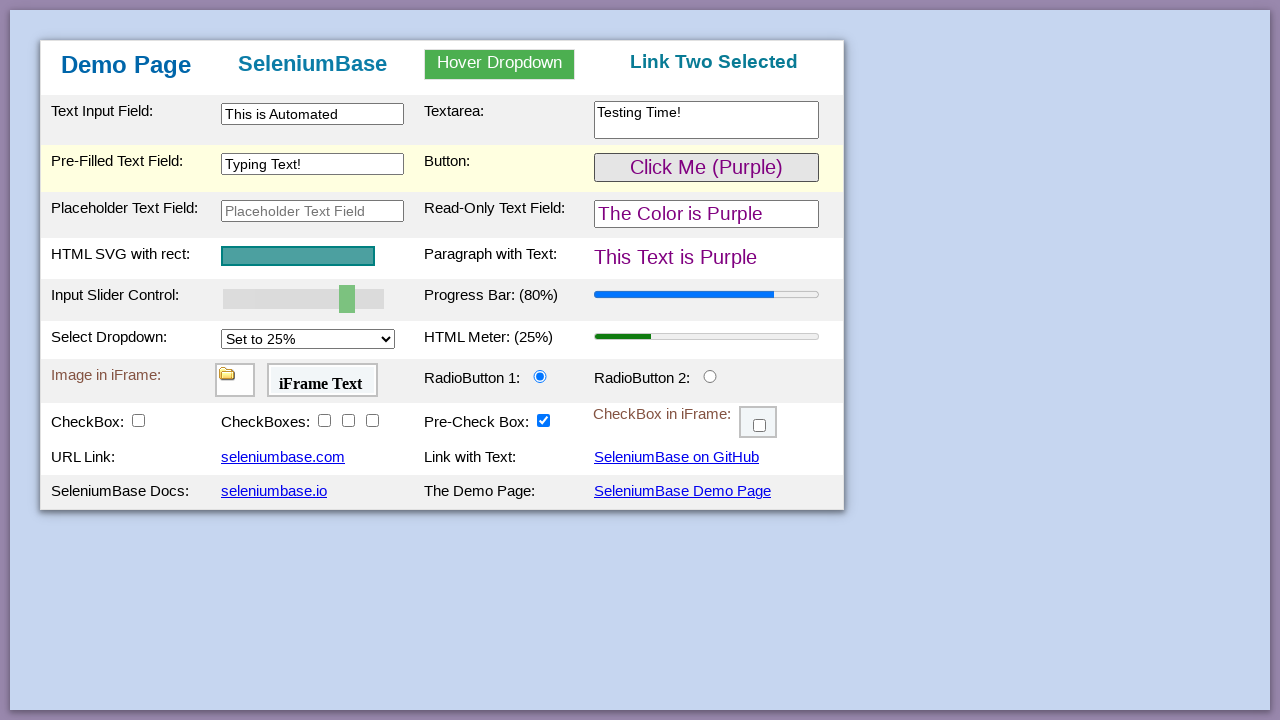

Focused on slider on #myslider
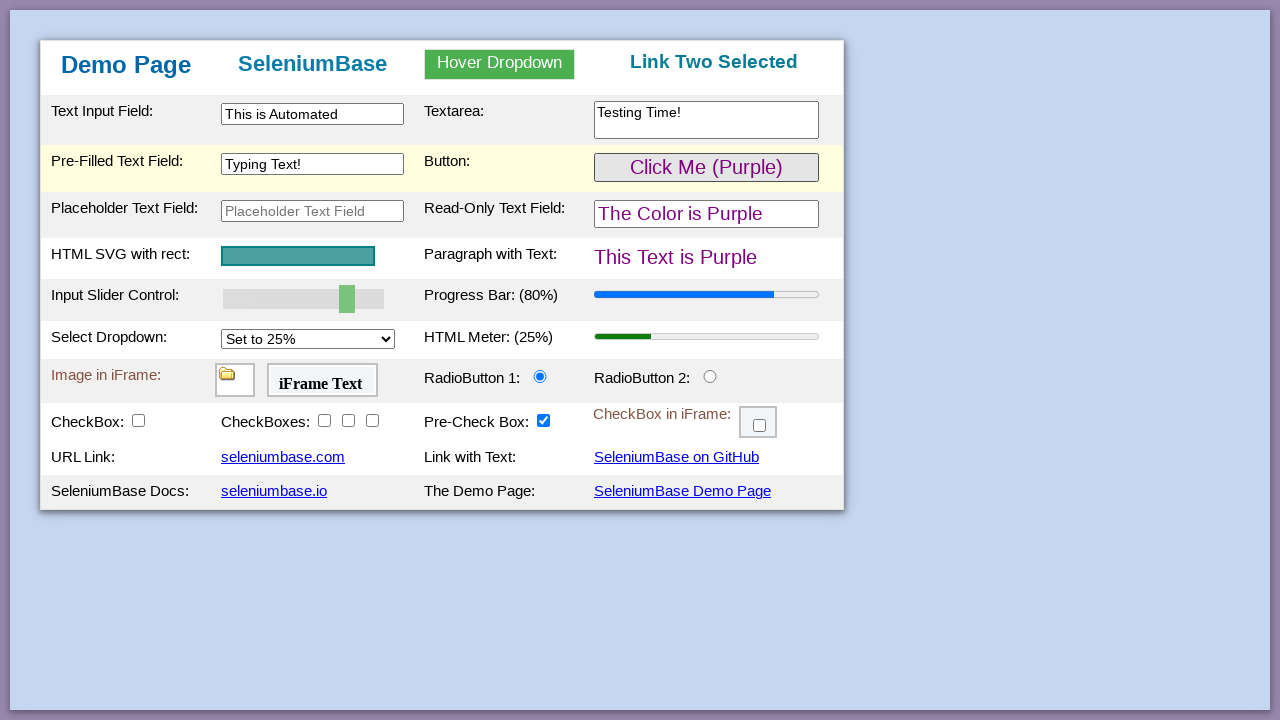

Pressed right arrow key on slider
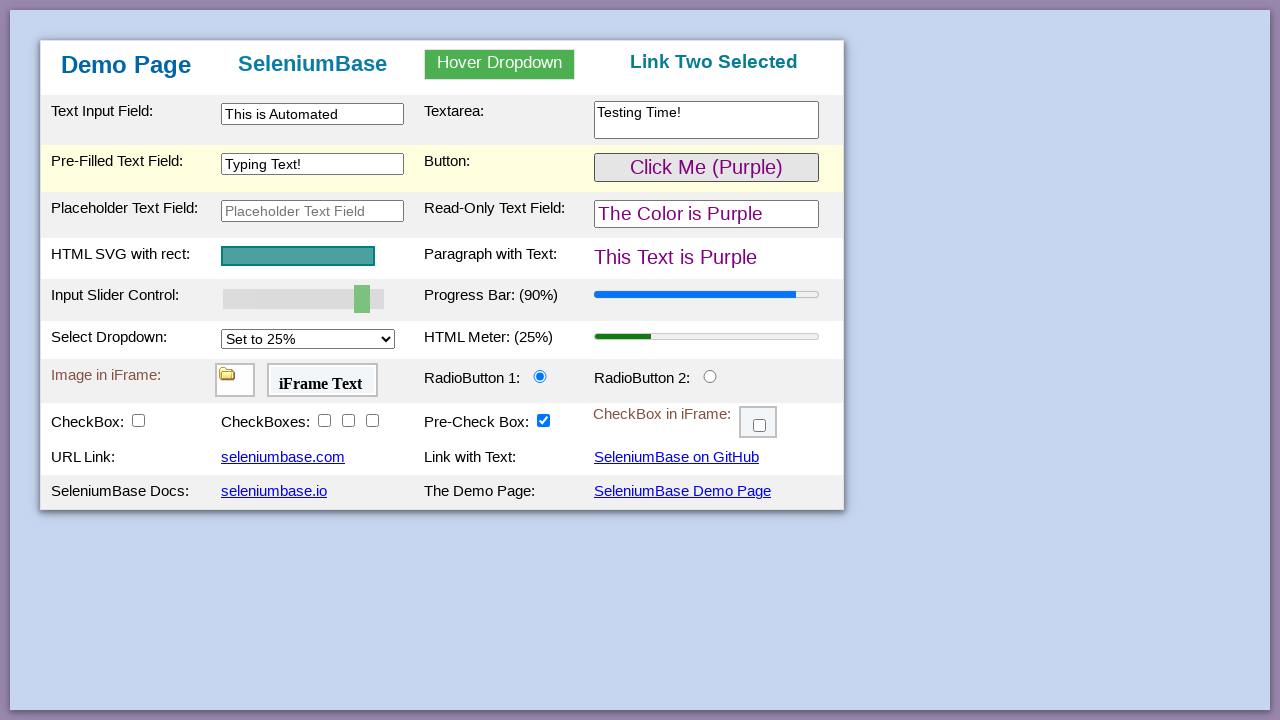

Focused on slider on #myslider
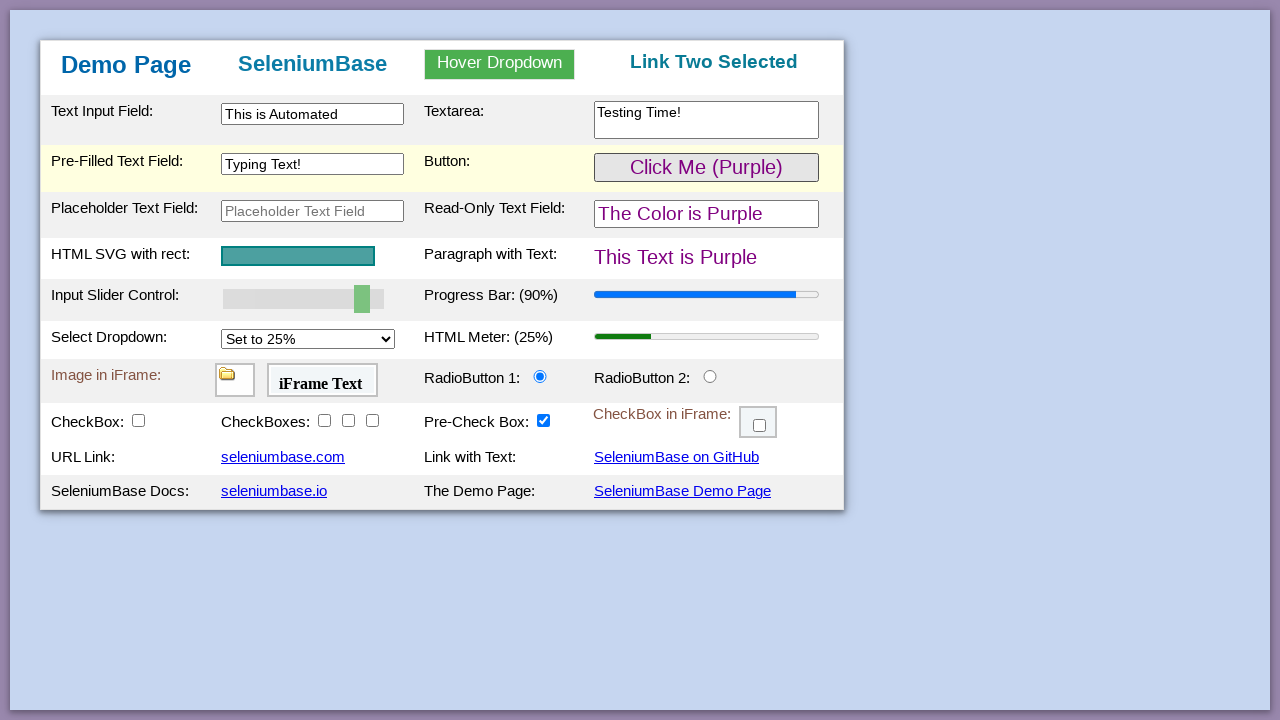

Pressed right arrow key on slider
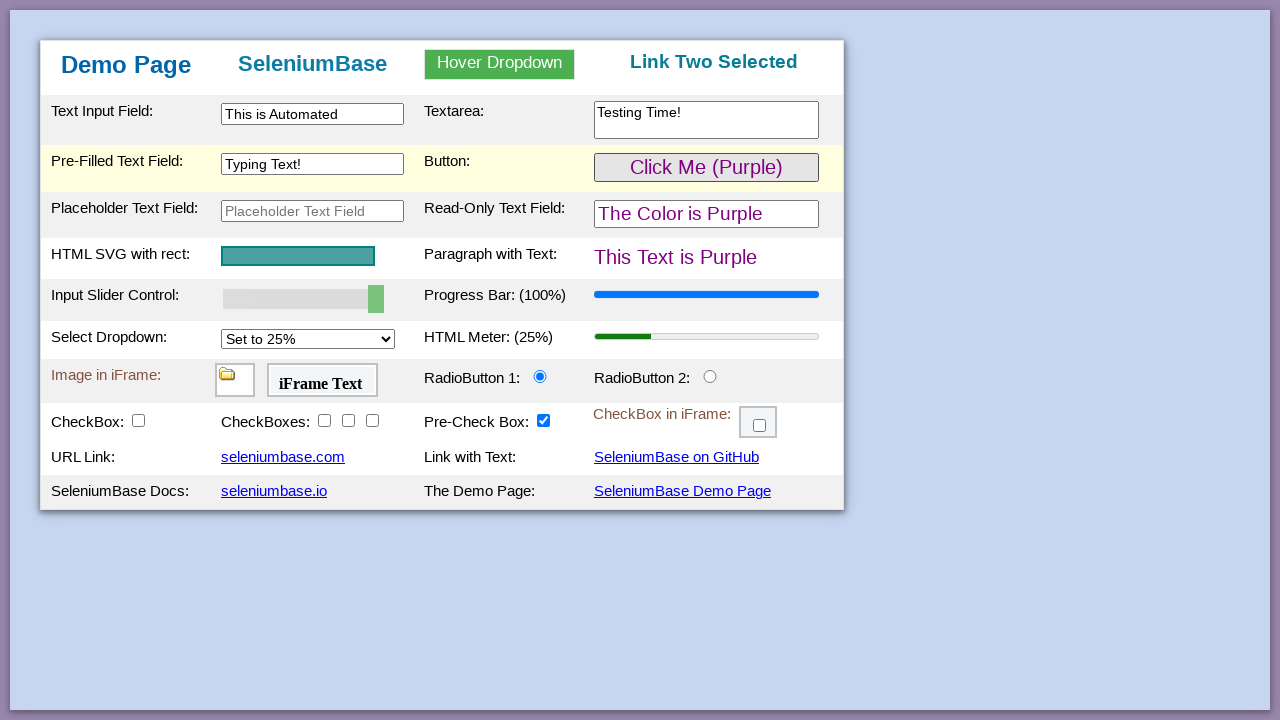

Selected '75%' option from dropdown on #mySelect
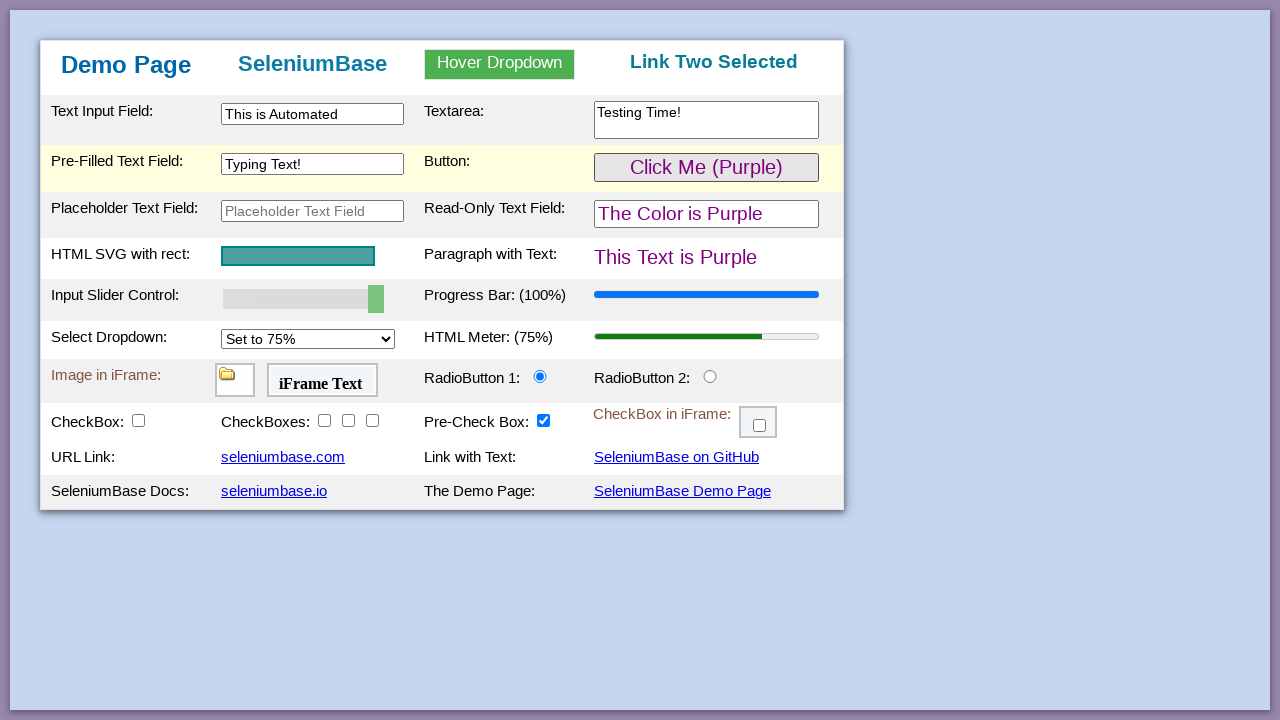

Verified image in frame 1 is visible
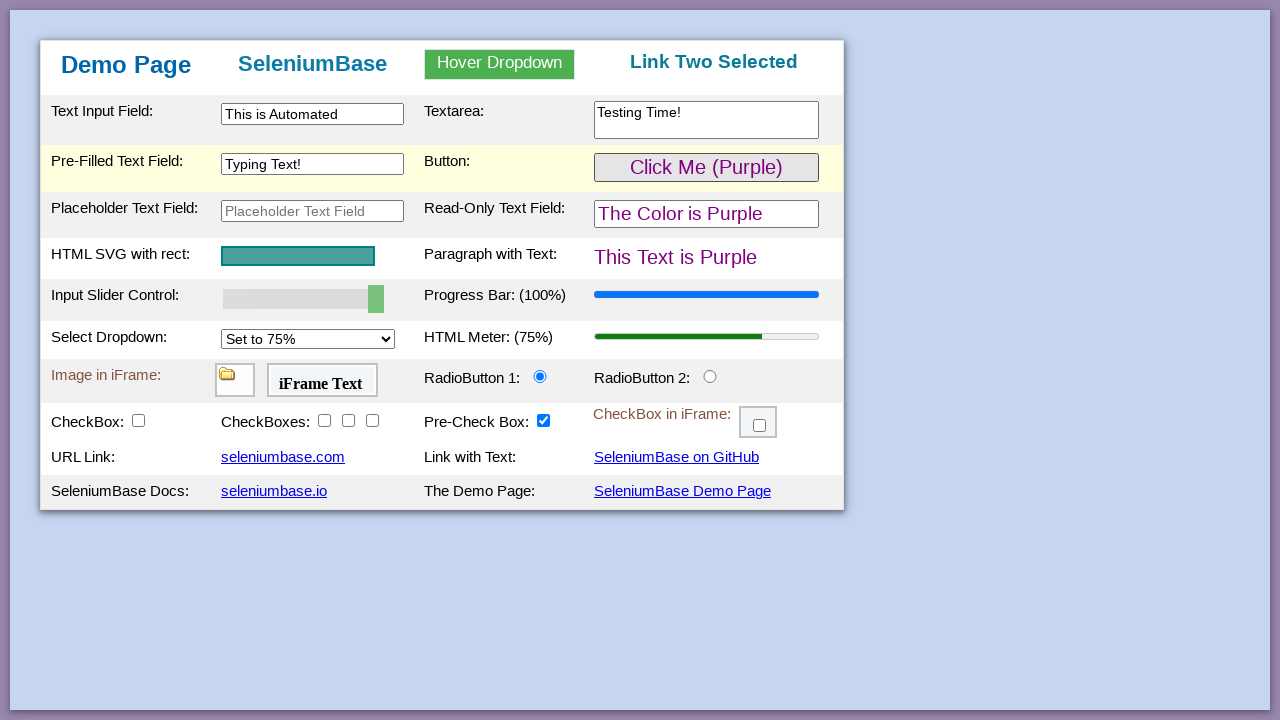

Verified iFrame text in frame 2 is visible
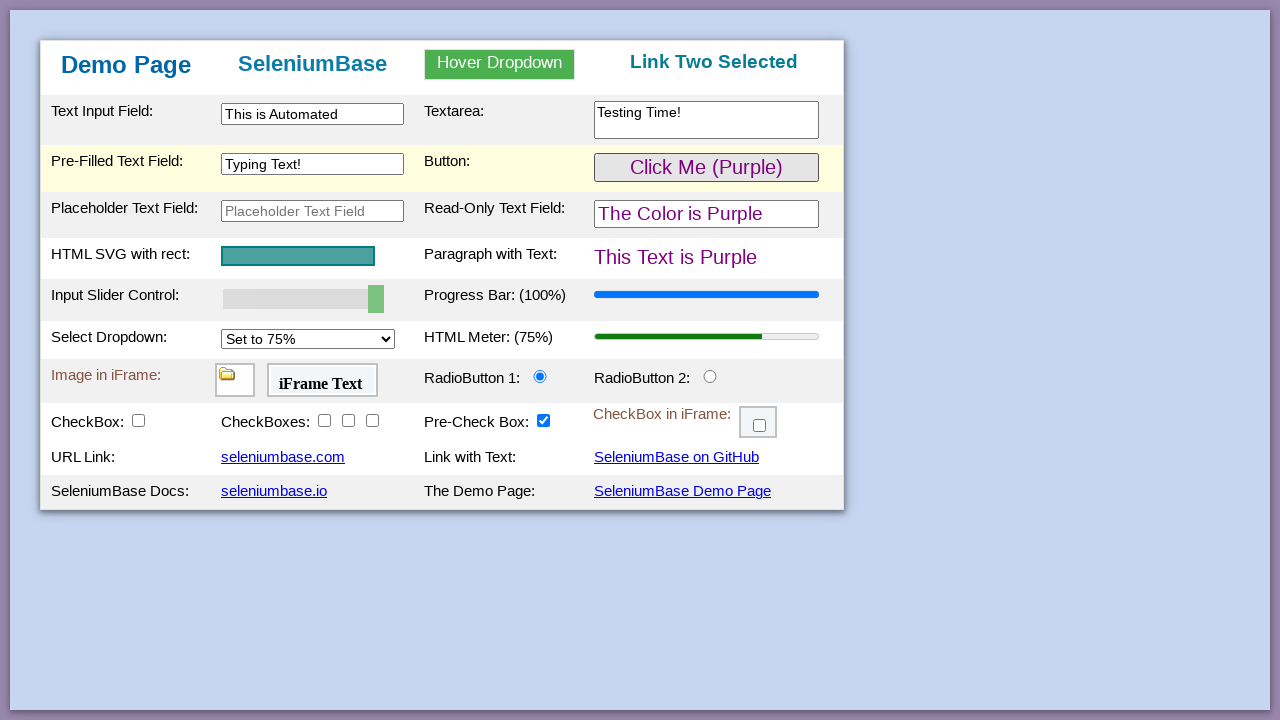

Clicked radio button 2 at (710, 376) on #radioButton2
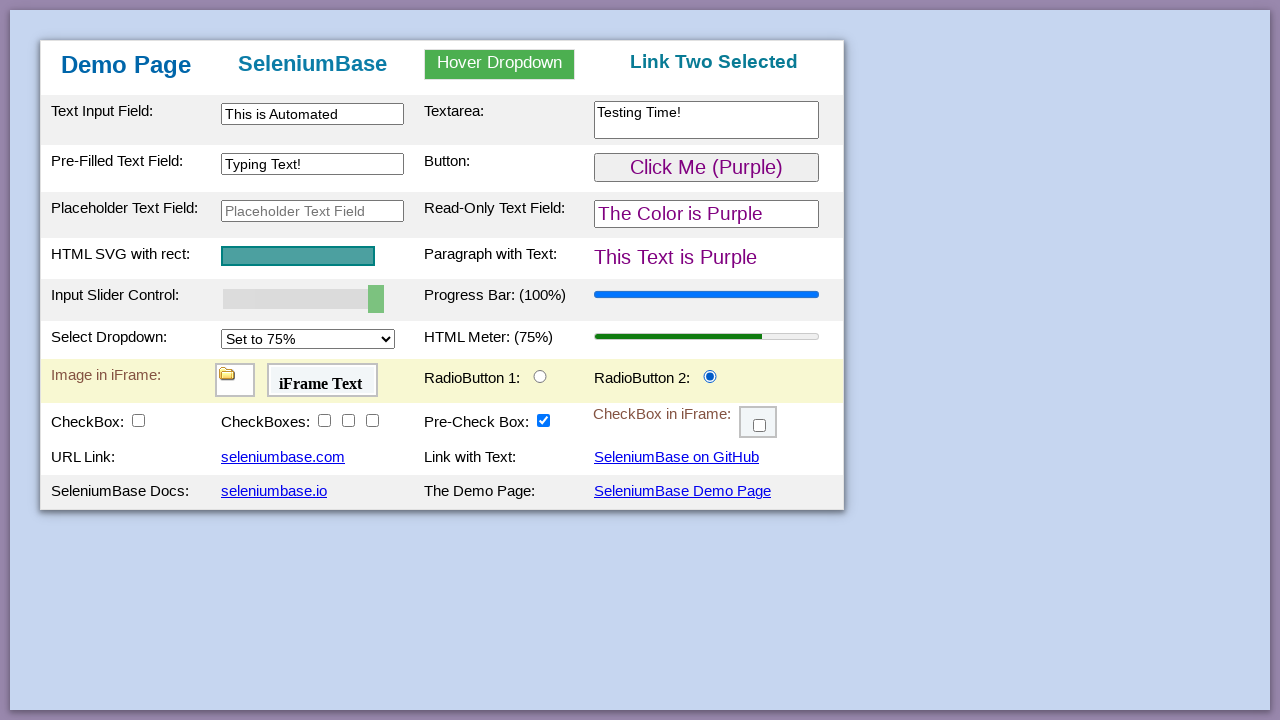

Clicked checkbox 1 at (138, 420) on #checkBox1
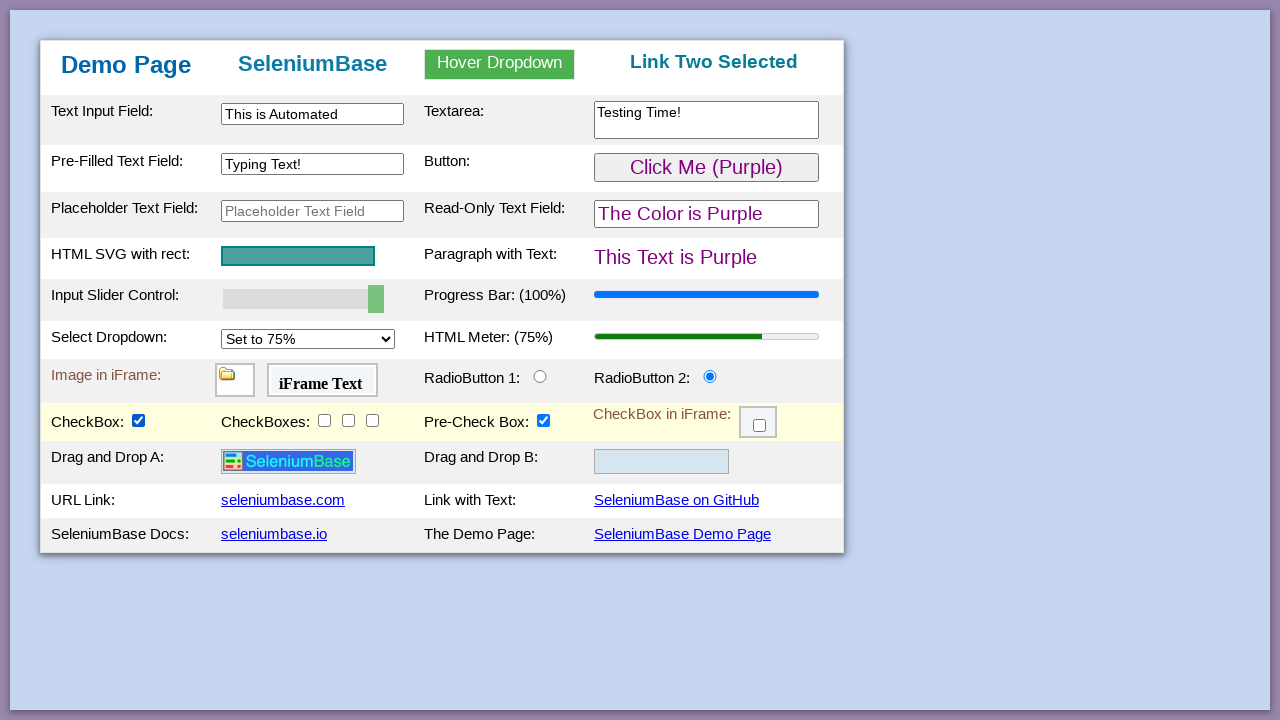

Clicked checkbox 2 at (324, 420) on #checkBox2
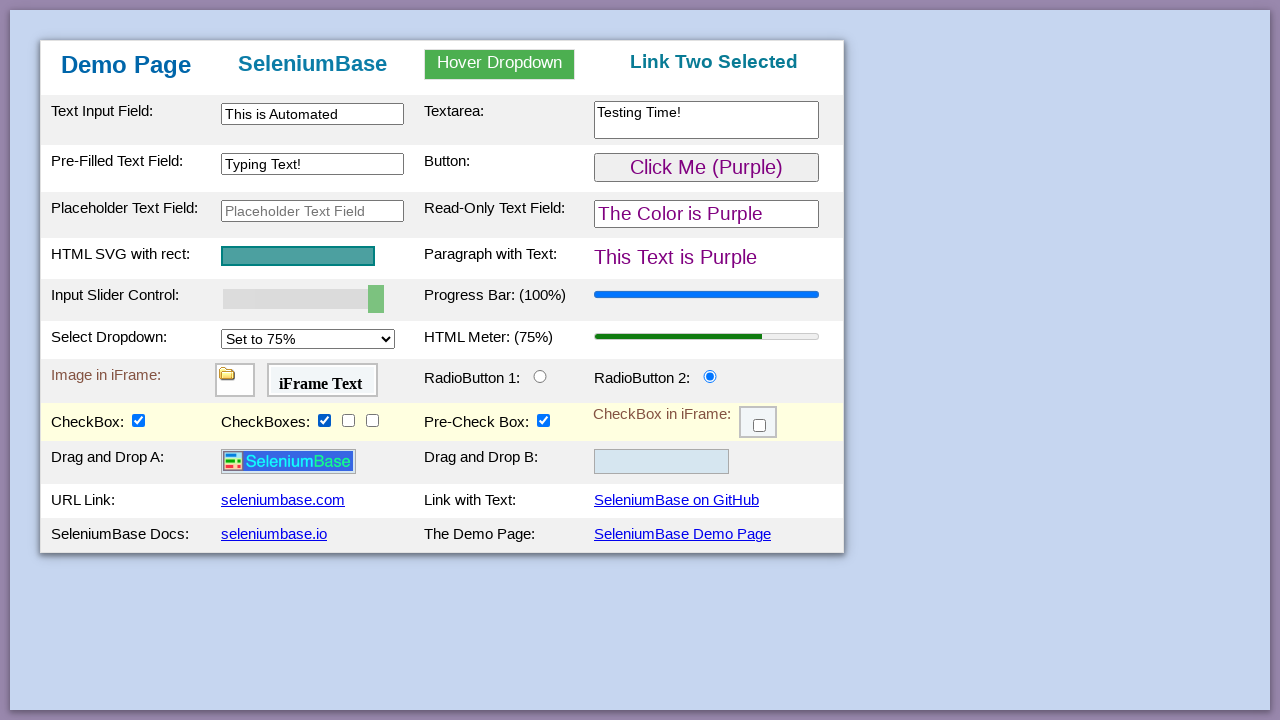

Clicked checkbox 3 at (348, 420) on #checkBox3
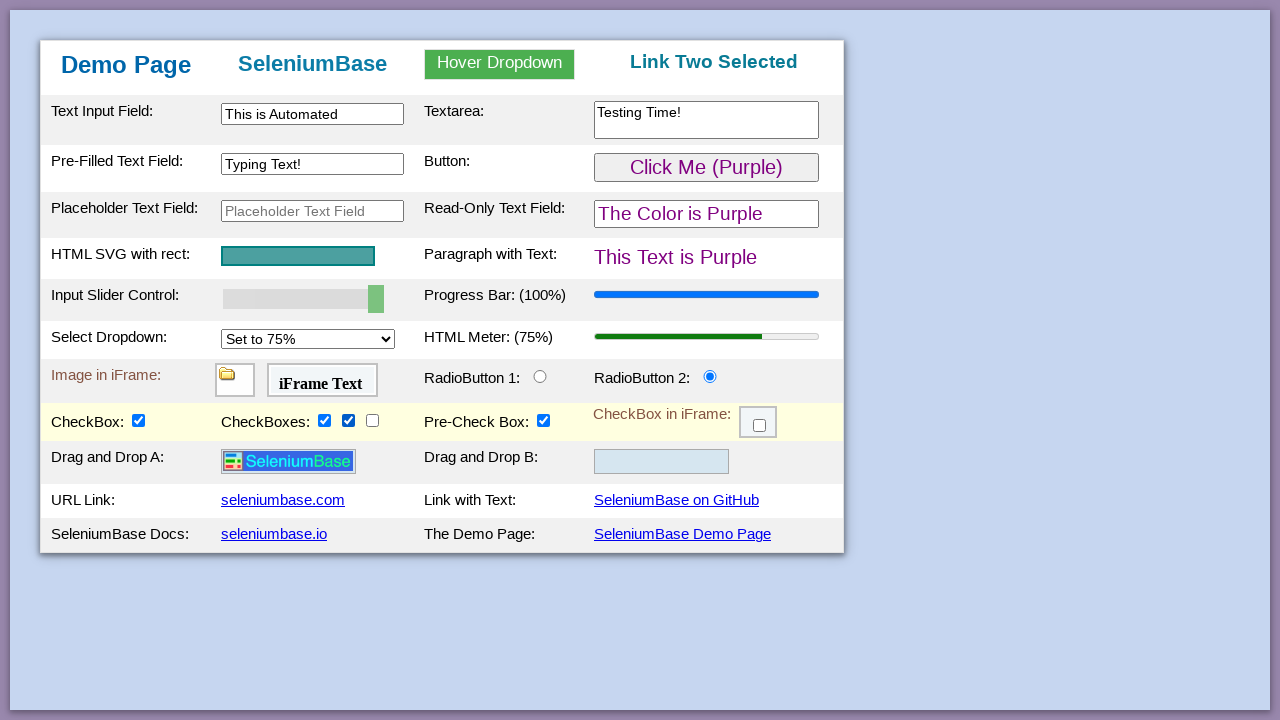

Clicked checkbox 4 at (372, 420) on #checkBox4
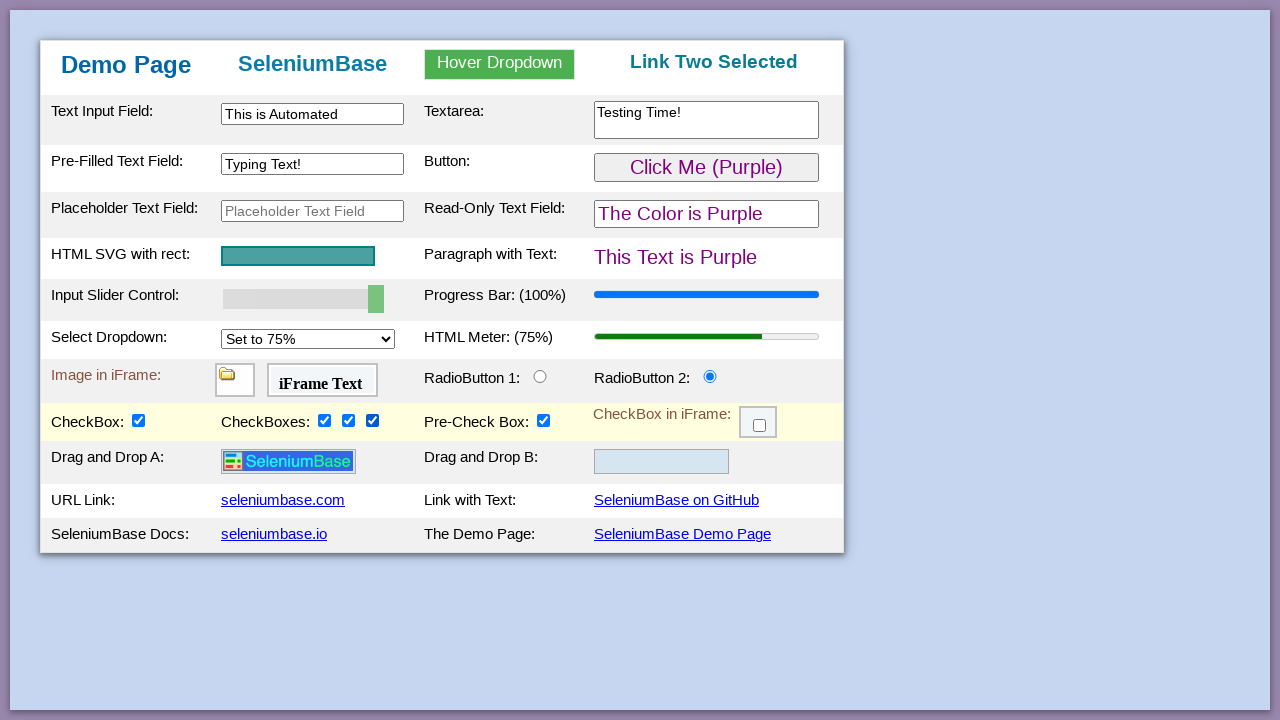

Clicked checkbox inside frame 3 at (760, 426) on #myFrame3 >> internal:control=enter-frame >> .fBox
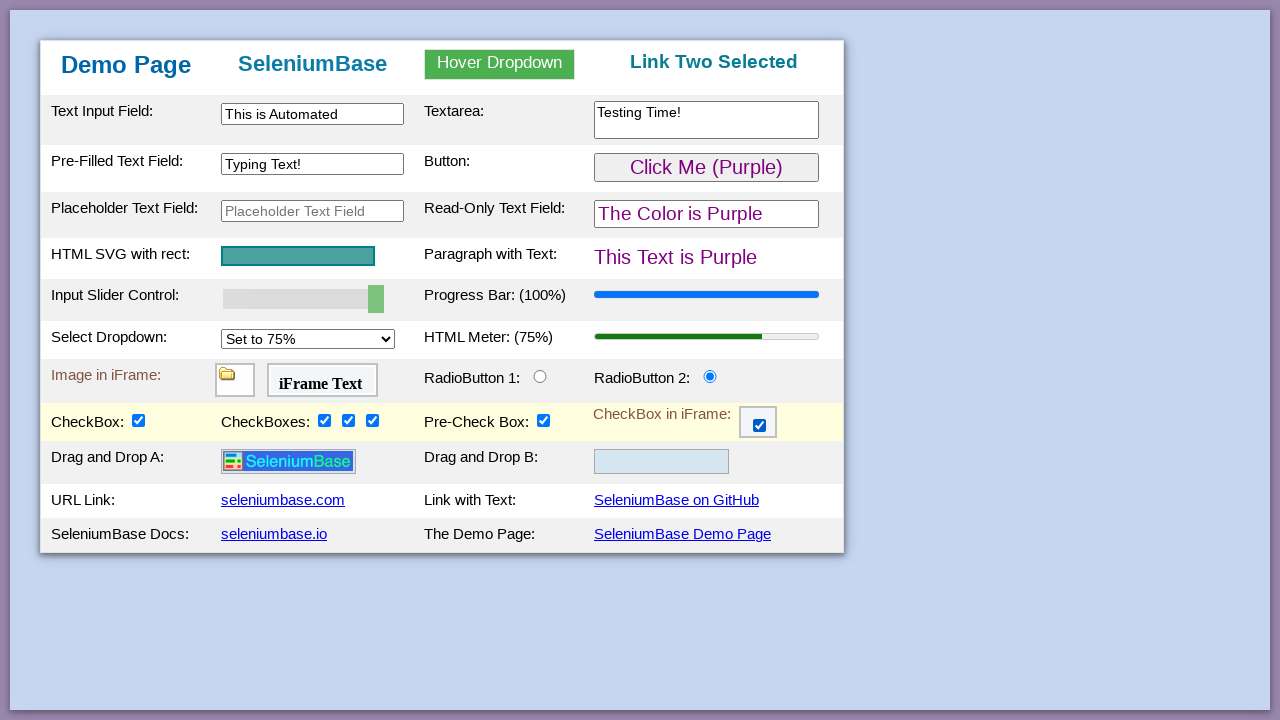

Dragged and dropped logo to drop zone at (662, 462)
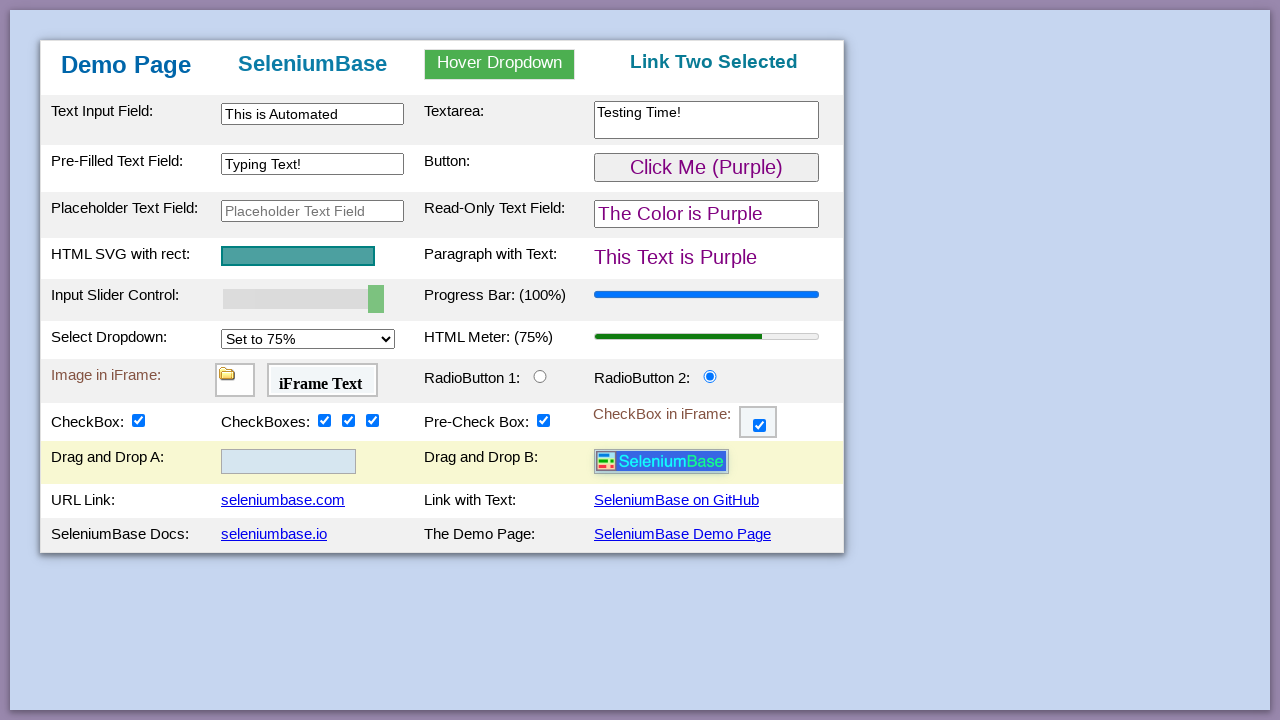

Clicked link to SeleniumBase Demo Page at (682, 534) on text=SeleniumBase Demo Page
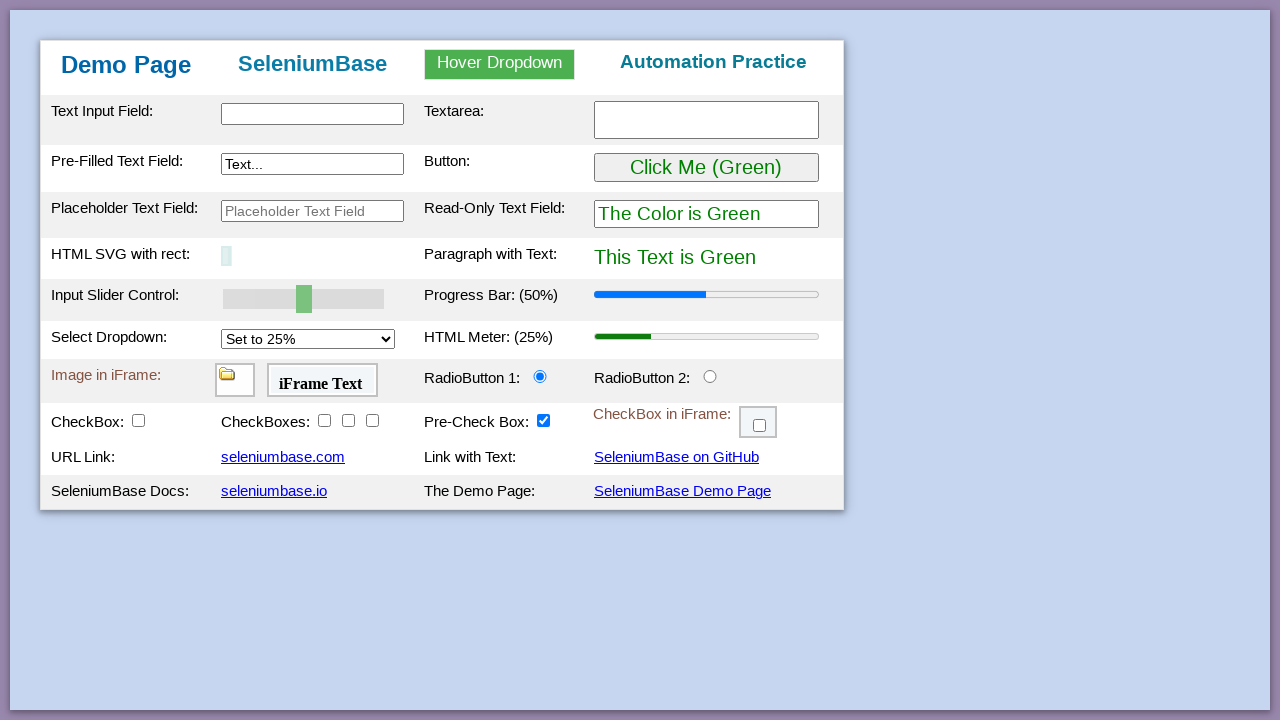

Filled input field with 'Have a Nice Day!' on input
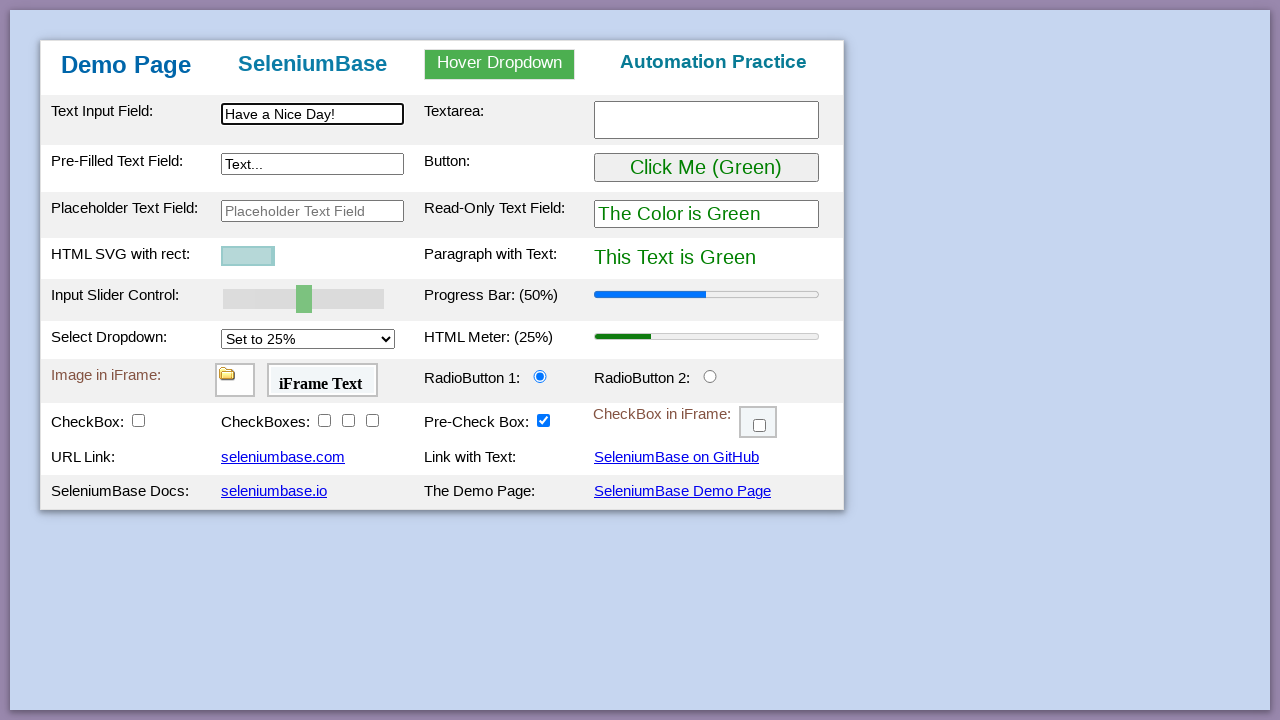

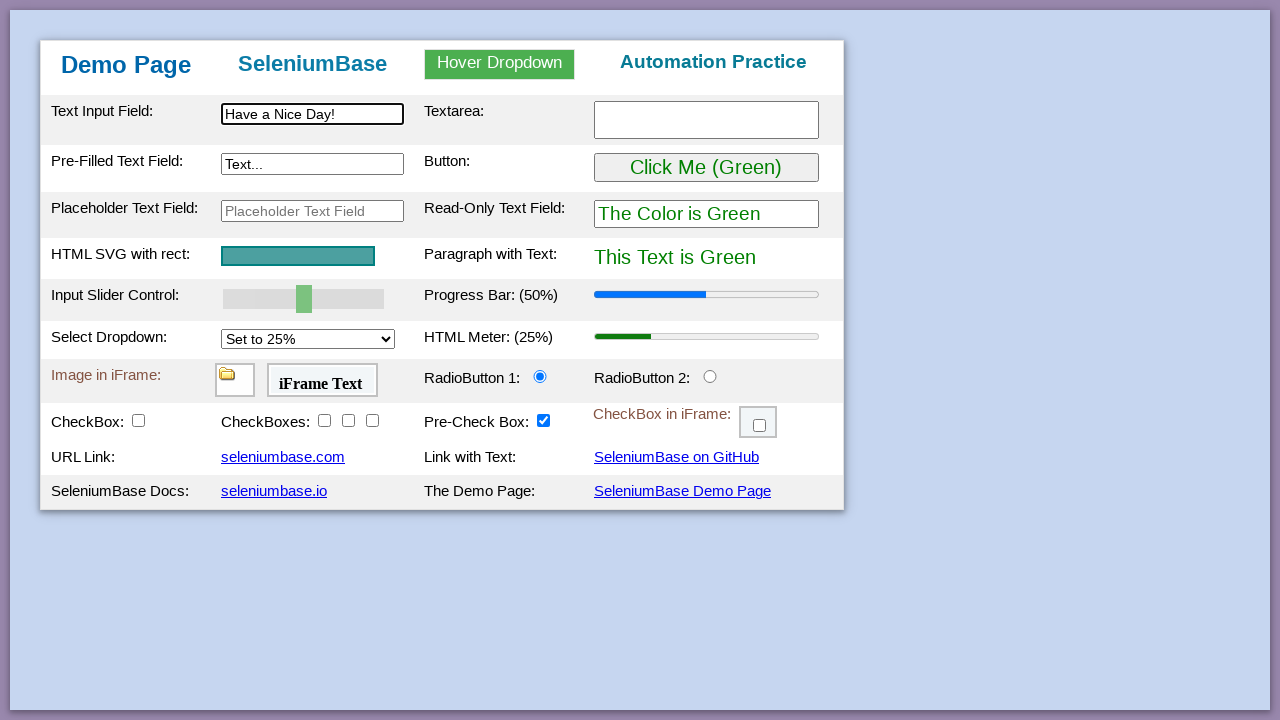